Tests multi-level dropdown menu hover functionality by hovering over main menu items to reveal nested sub-menus and sub-sub-menus.

Starting URL: https://demoqa.com/menu

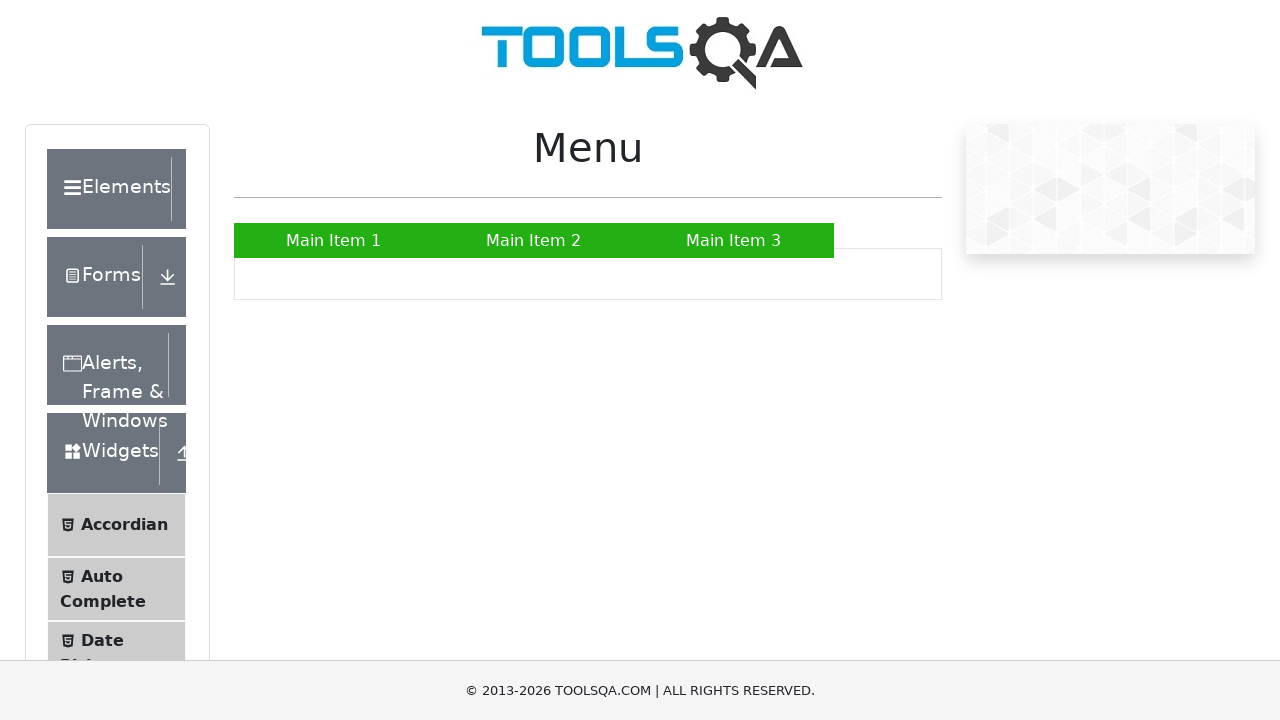

Scrolled down 200px to ensure menu is visible
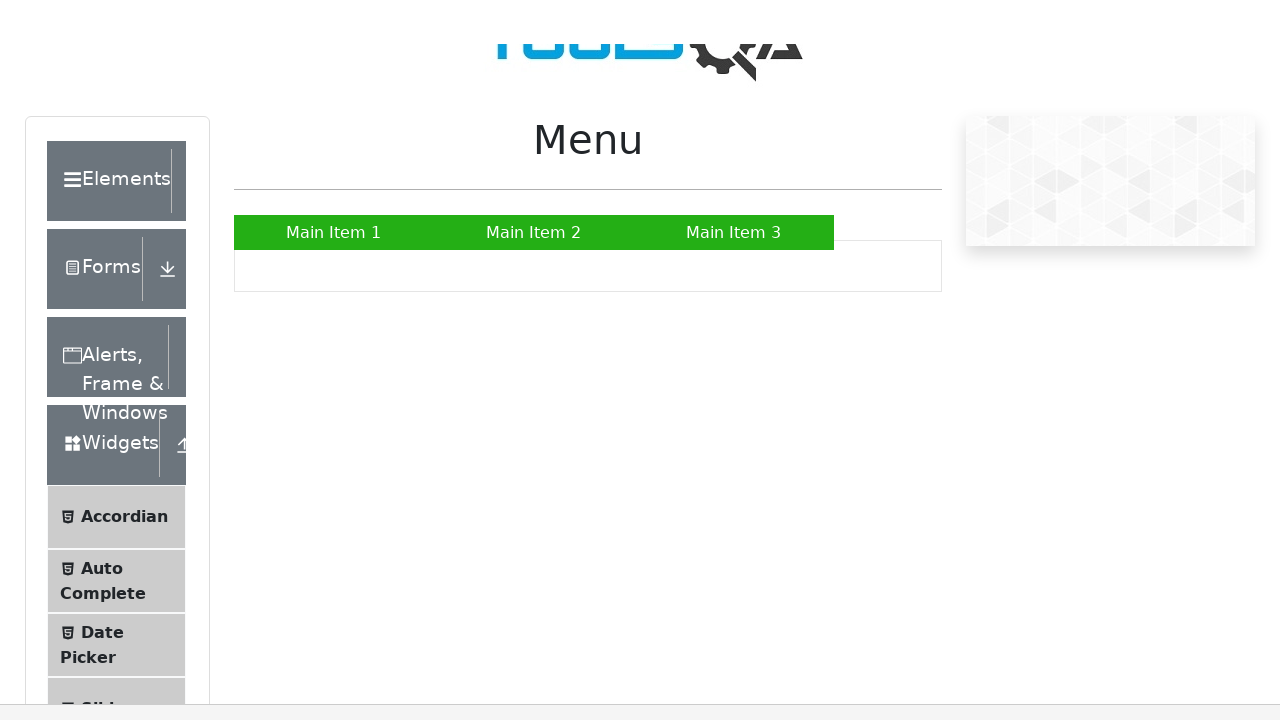

Hovered over Main Item 2 to reveal submenu at (534, 40) on text=Main Item 2
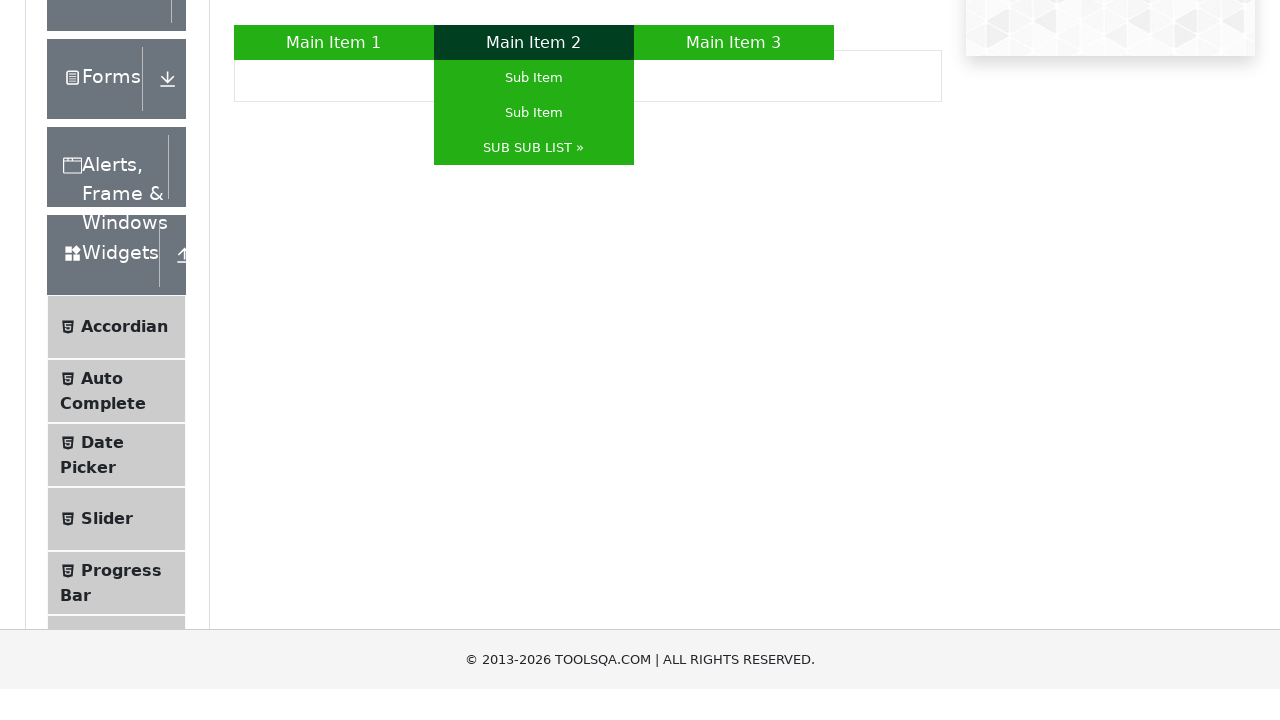

Hovered over SUB SUB LIST to reveal sub-submenu at (534, 346) on text=SUB SUB LIST »
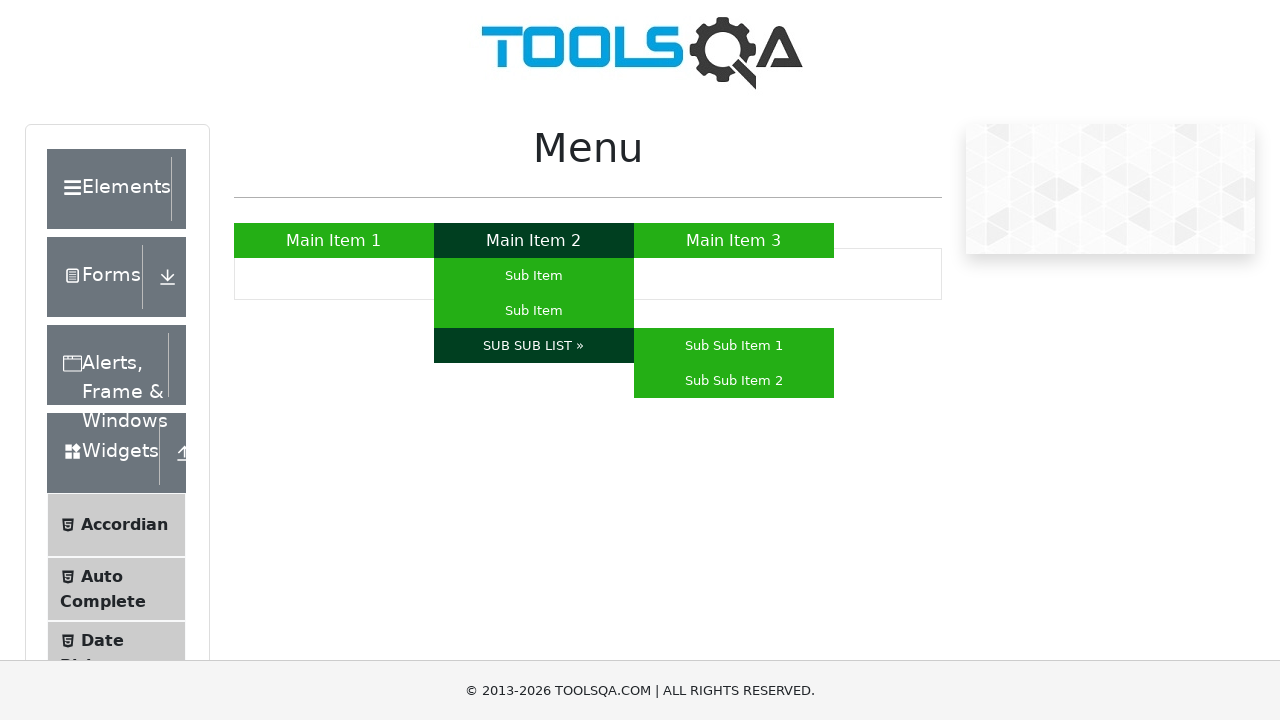

Hovered over Sub Sub Item 2 in the nested menu at (734, 380) on text=Sub Sub Item 2
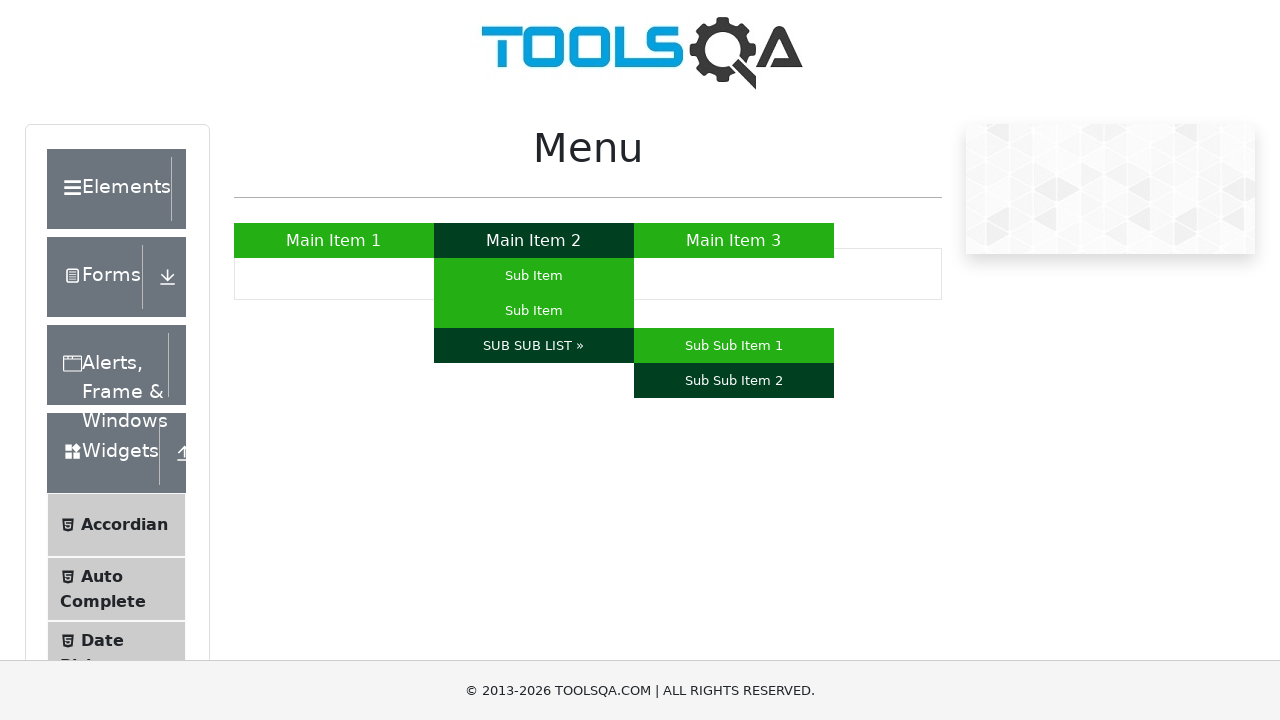

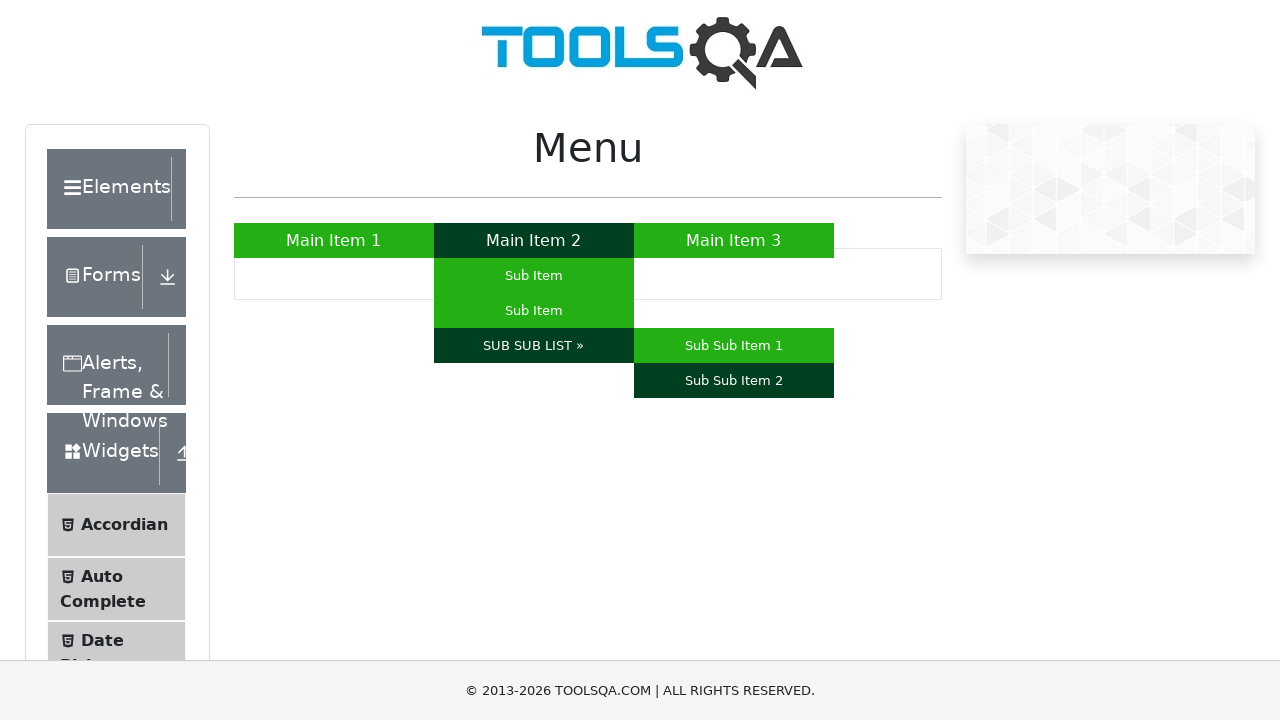